Tests hover functionality by navigating to the hovers page and hovering over a figure element to reveal hidden content

Starting URL: https://the-internet.herokuapp.com/

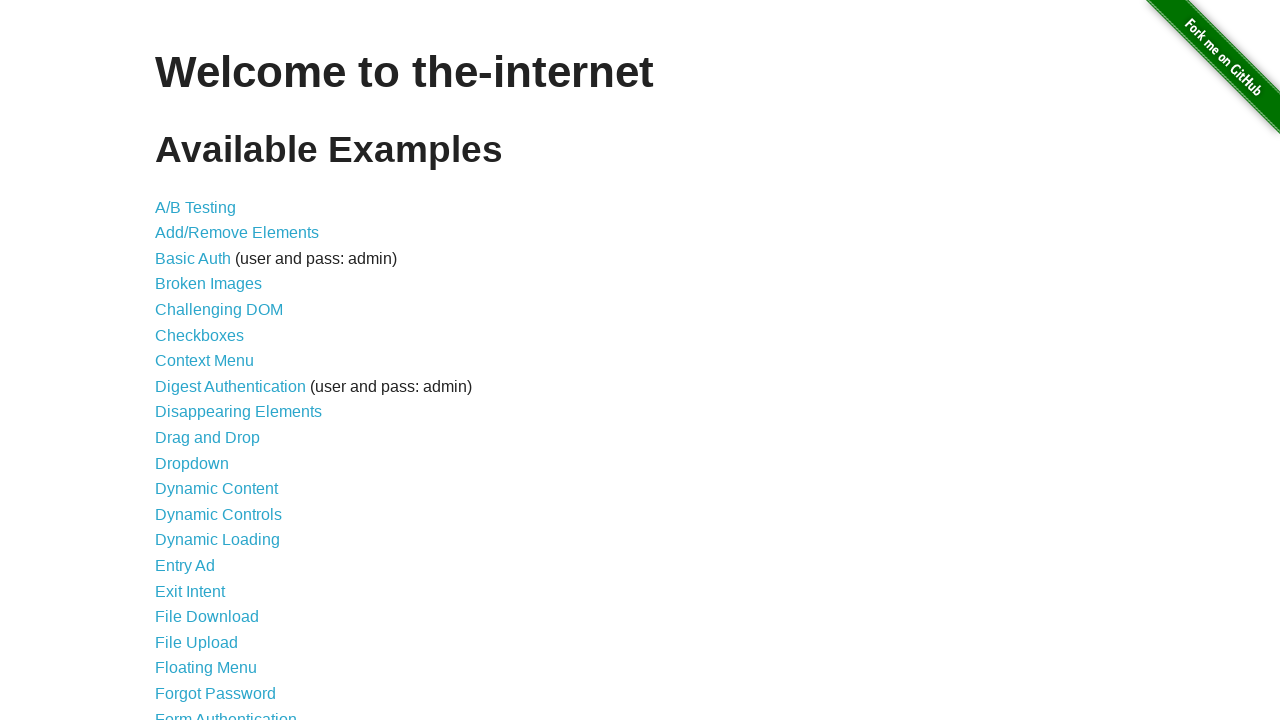

Clicked on Hovers link to navigate to hovers page at (180, 360) on a[href='/hovers']
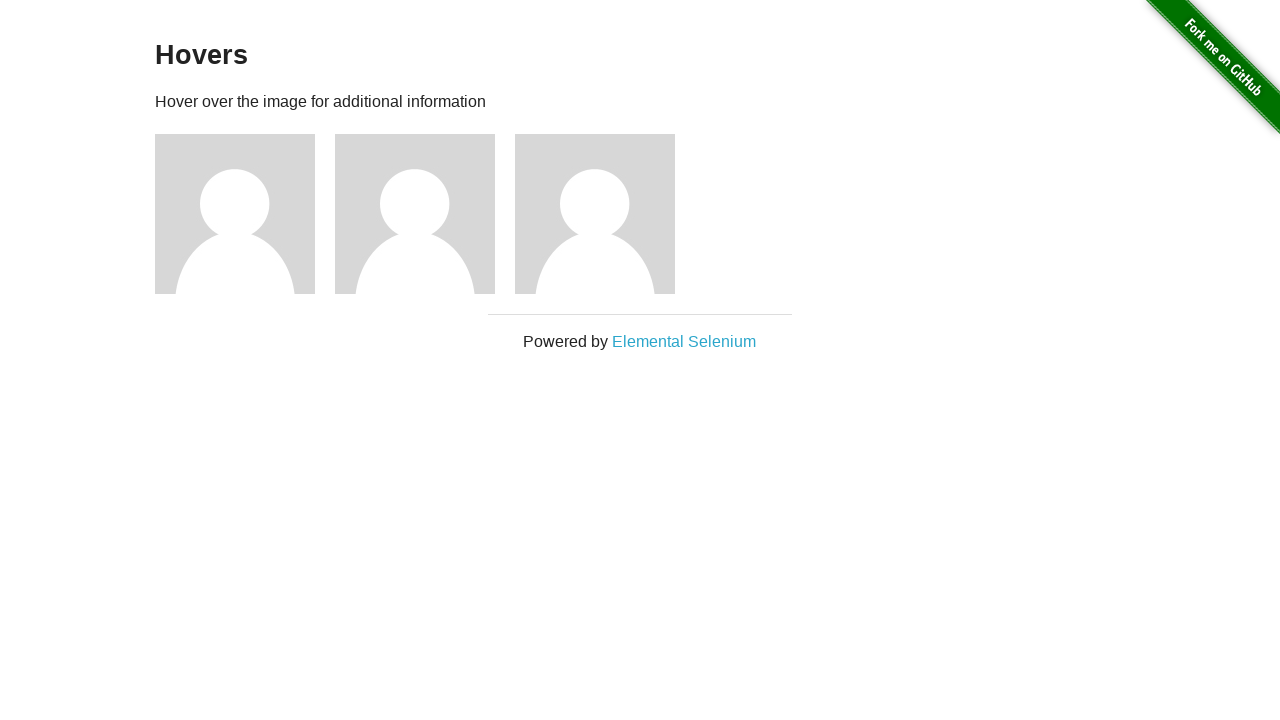

Figure element became visible
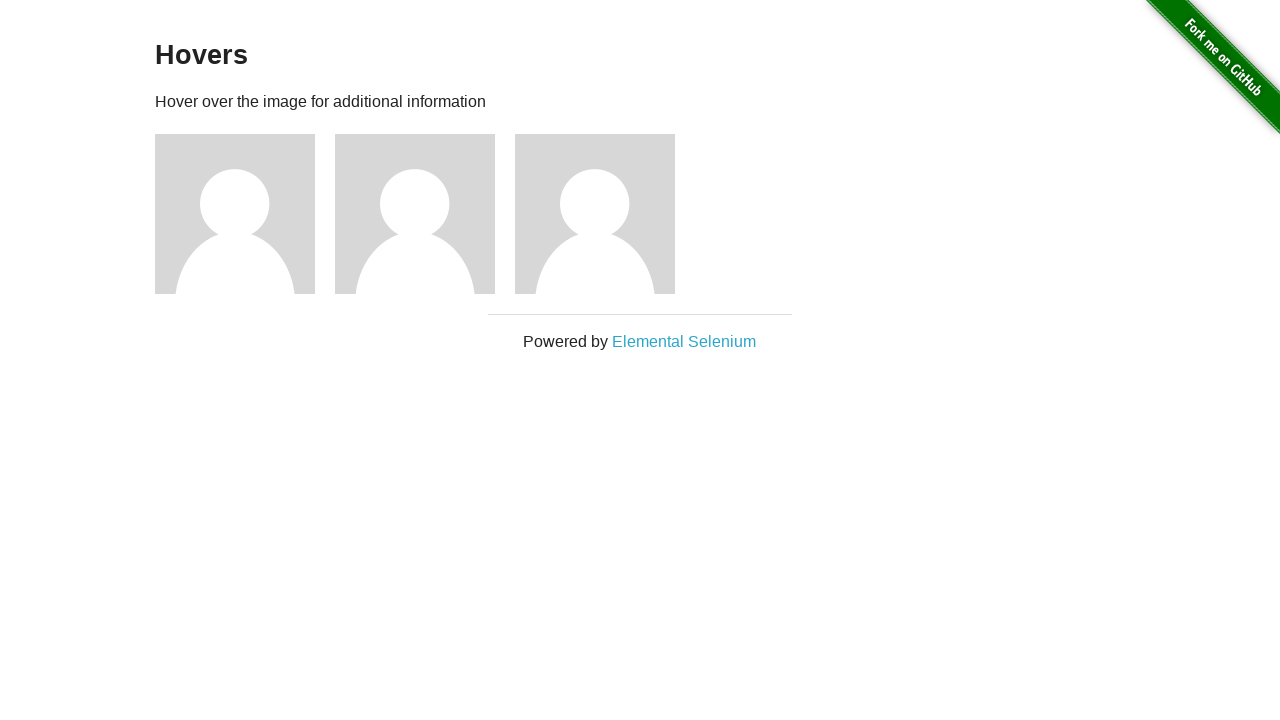

Hovered over the first figure element at (245, 214) on .figure
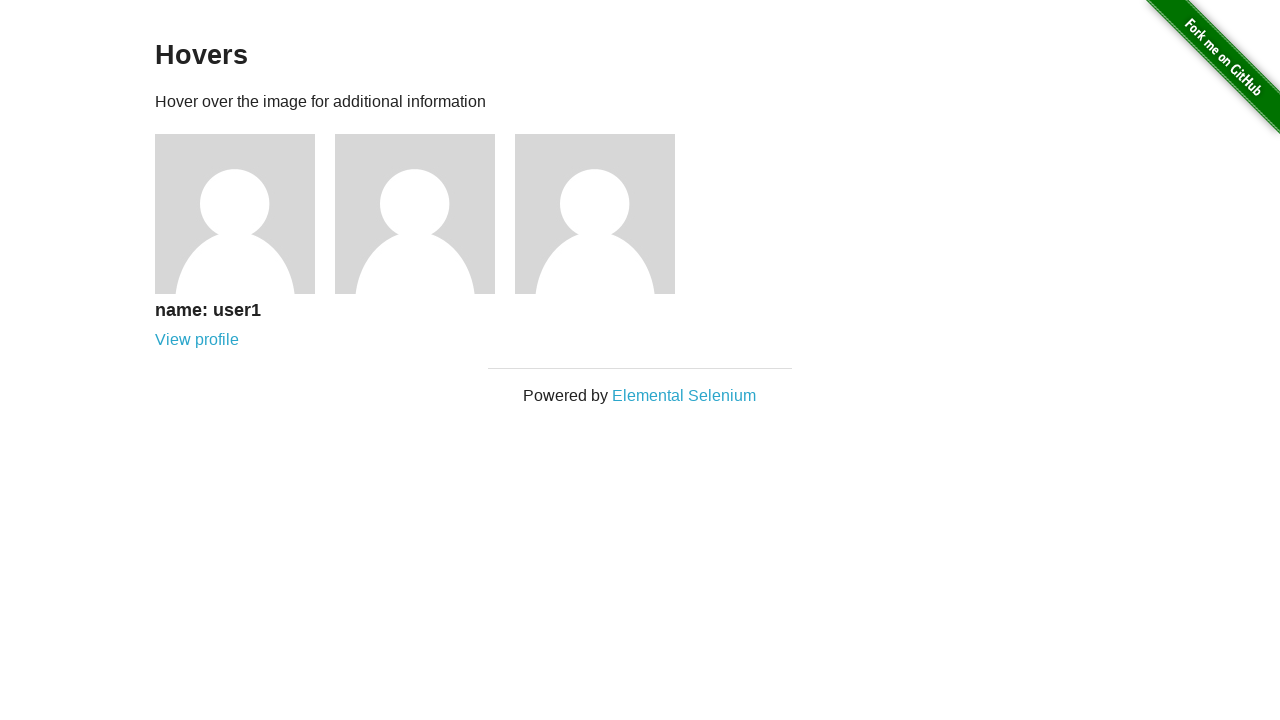

View profile link became visible after hovering
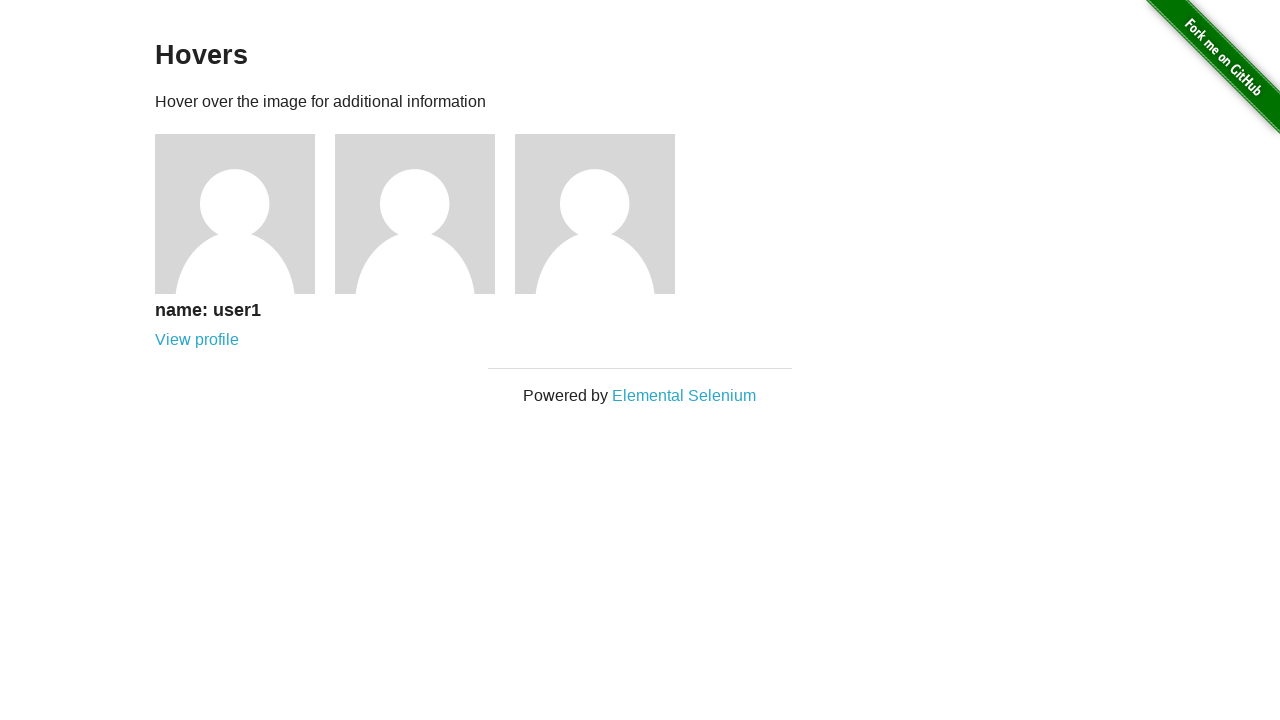

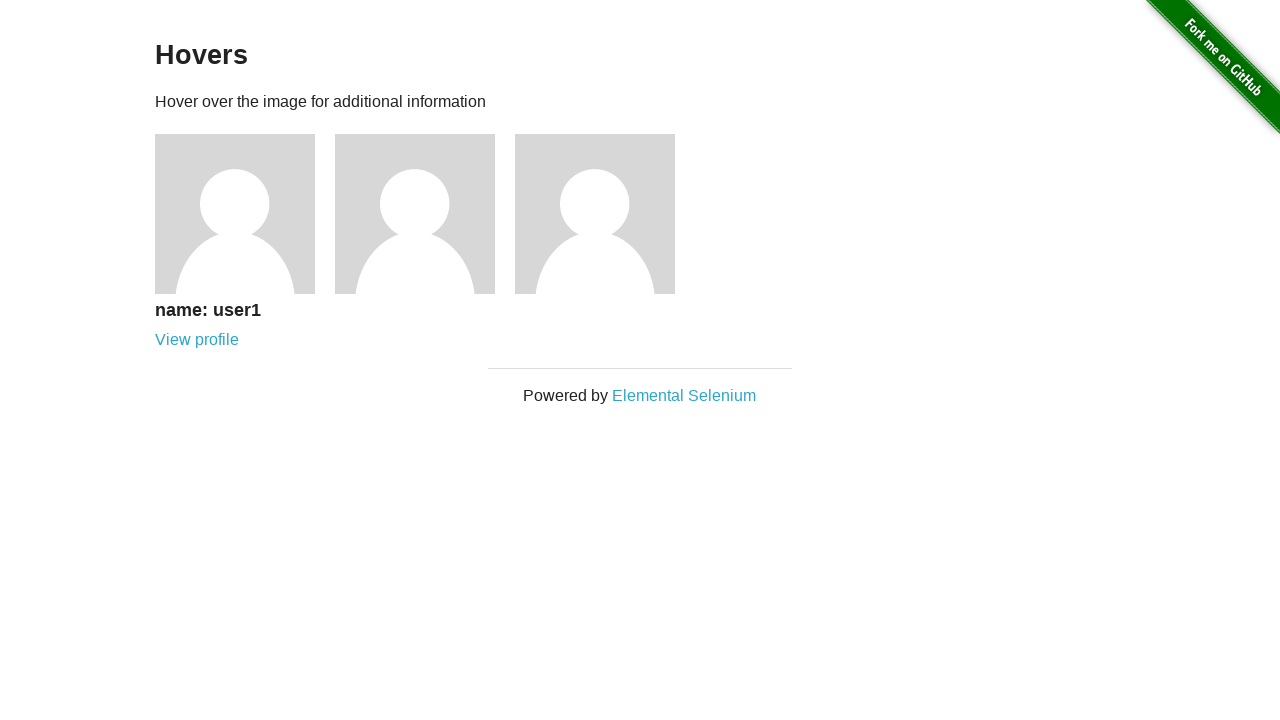